Navigates to W3Schools HTML tables page and interacts with the customers table by iterating through table rows

Starting URL: https://www.w3schools.com/html/html_tables.asp

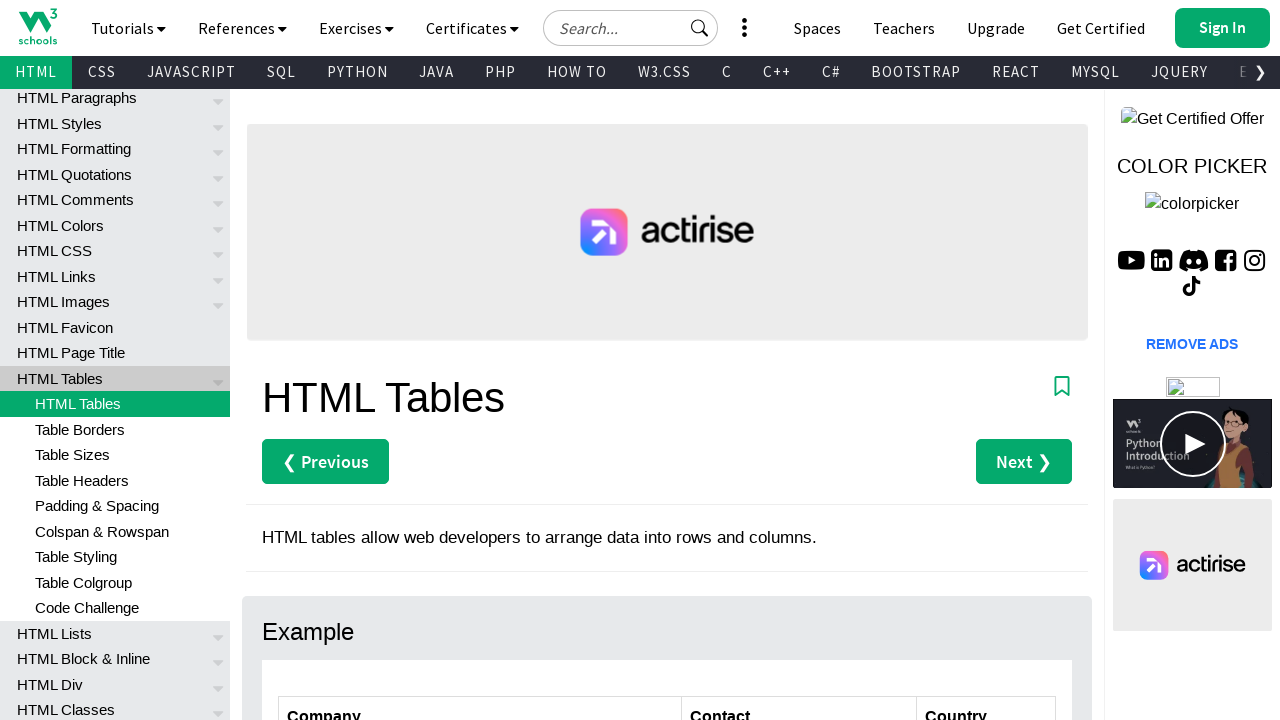

Waited for customers table to load
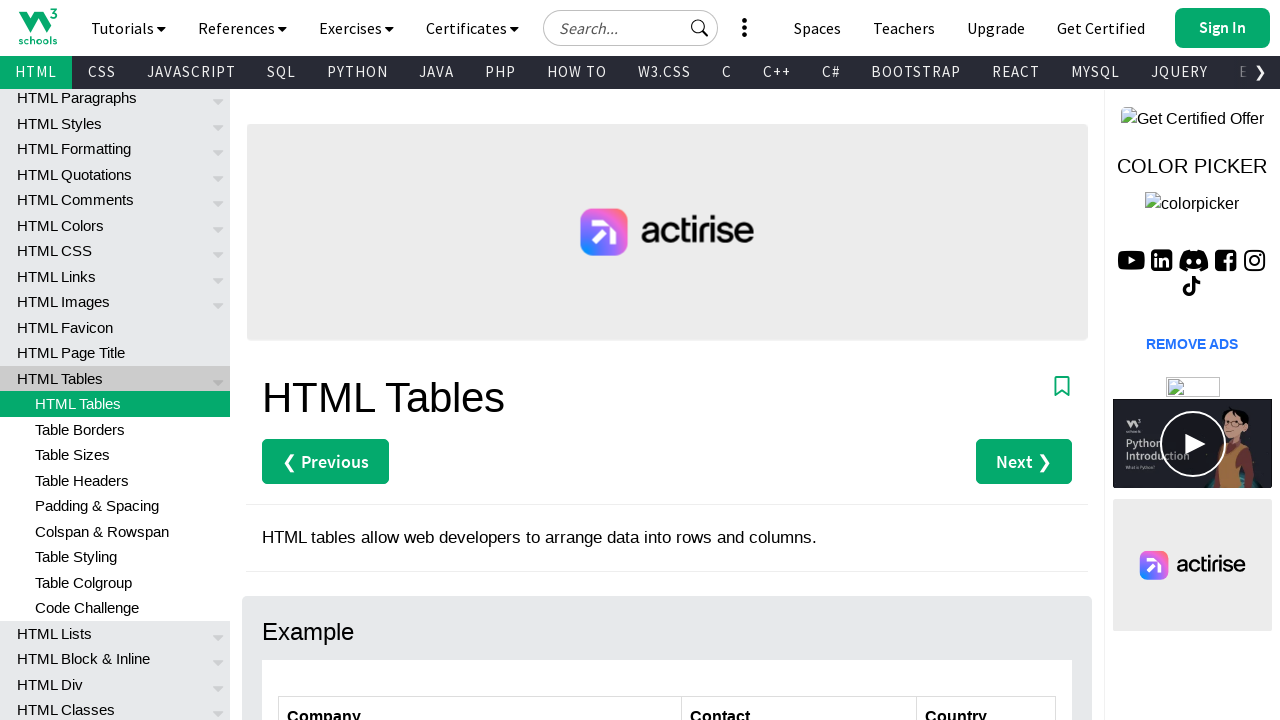

Retrieved table row count: 7 rows
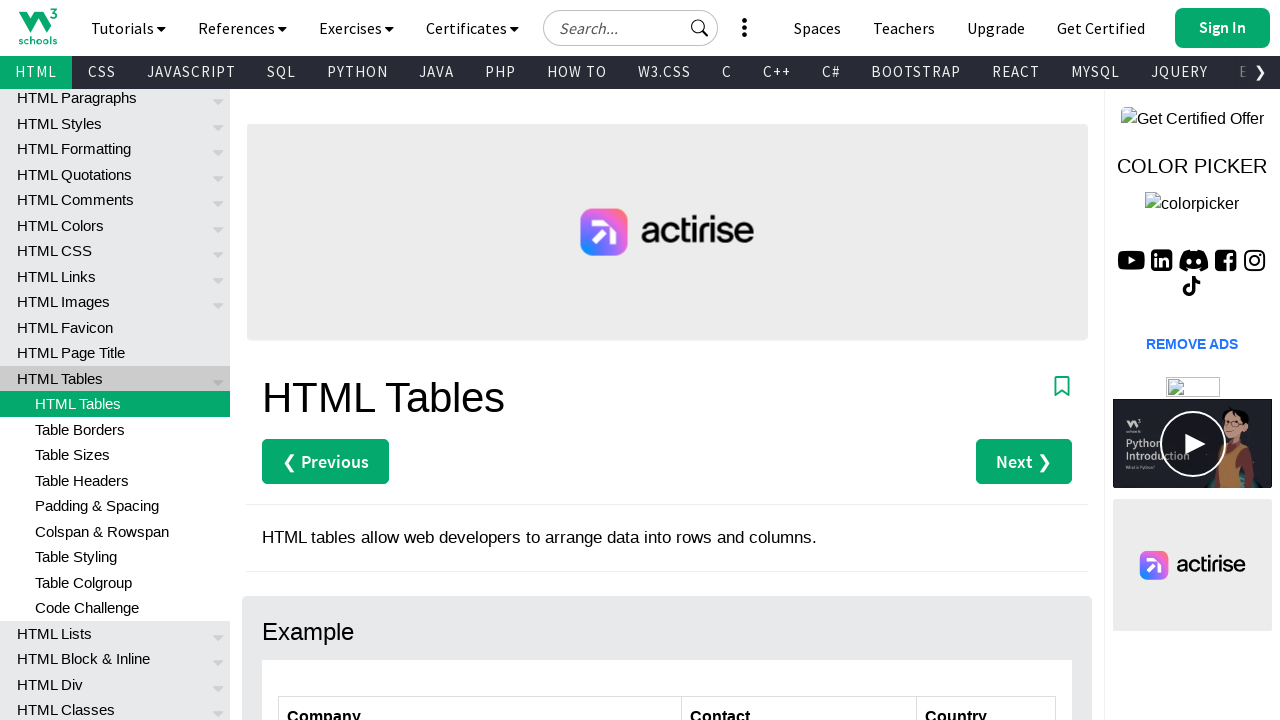

Waited for contact name cell in row 2
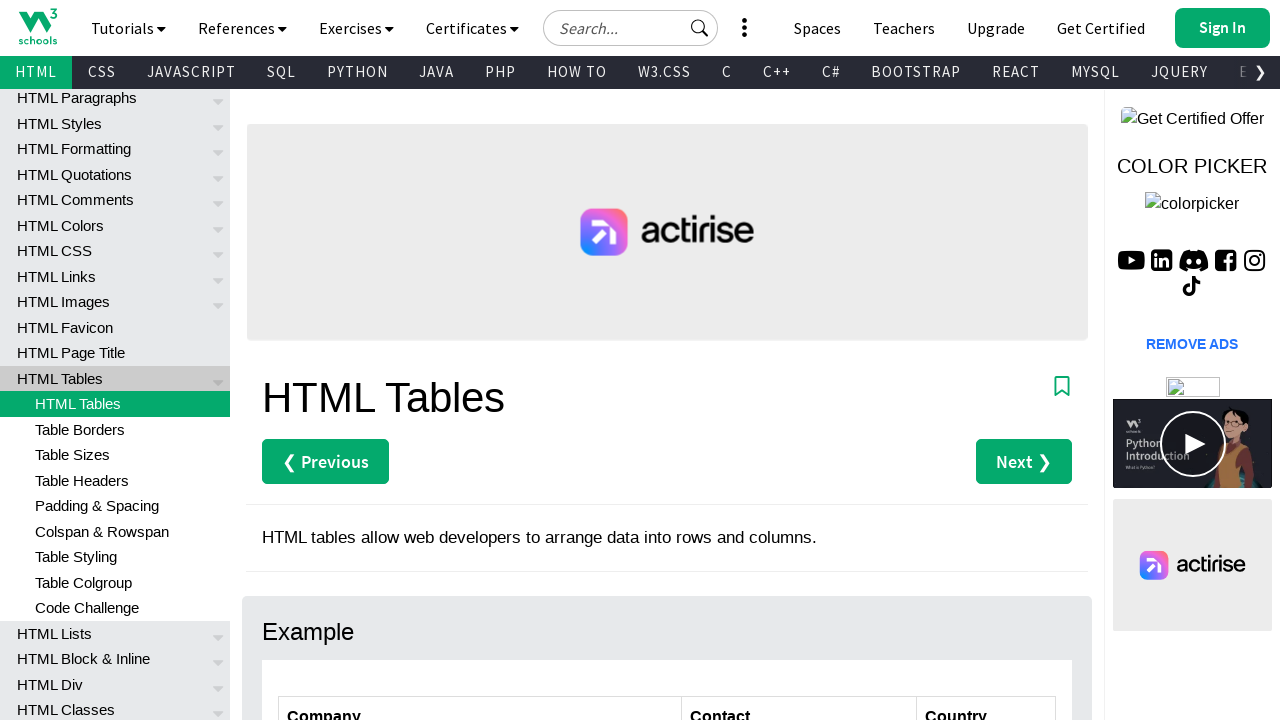

Located contact name element in row 2
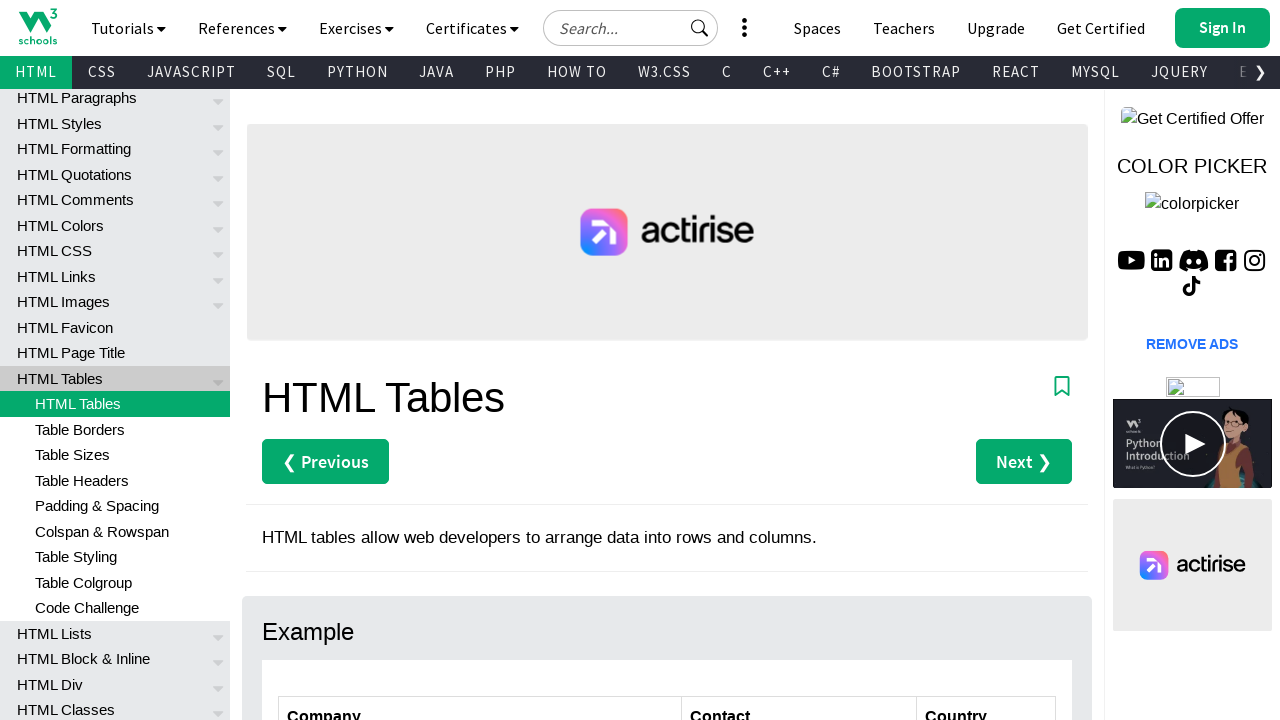

Scrolled contact name in row 2 into view
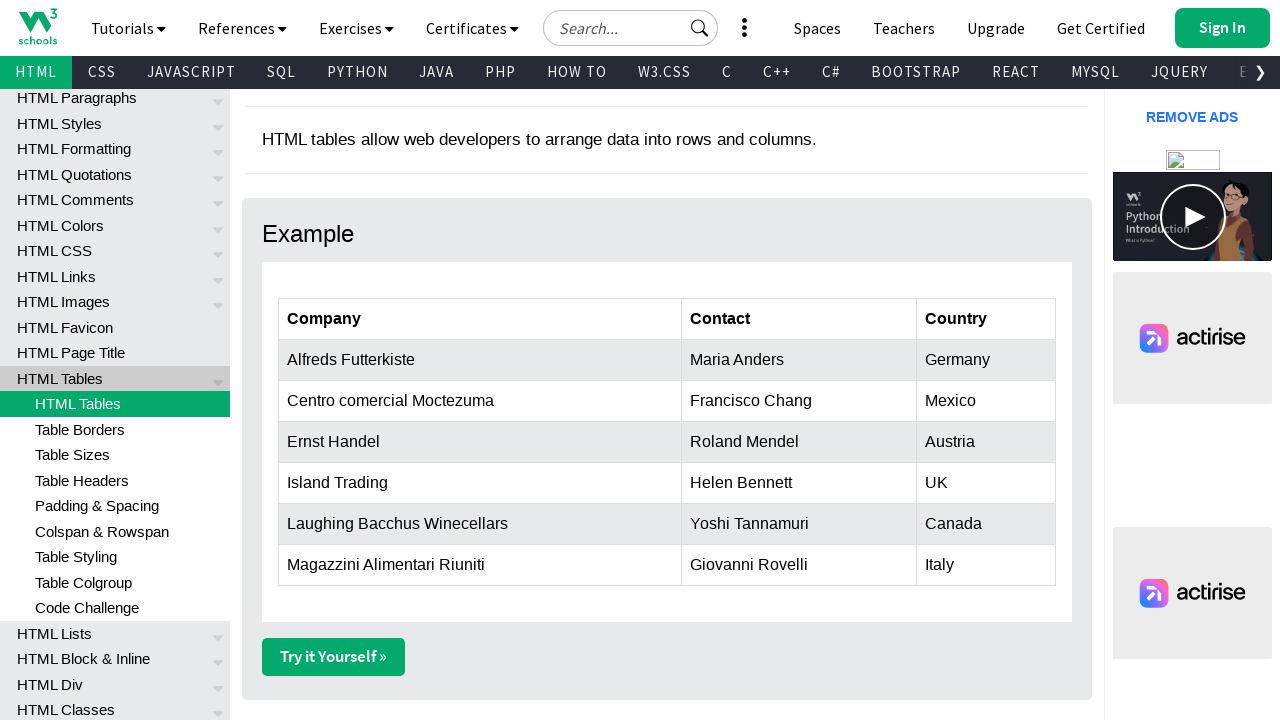

Waited for contact name cell in row 3
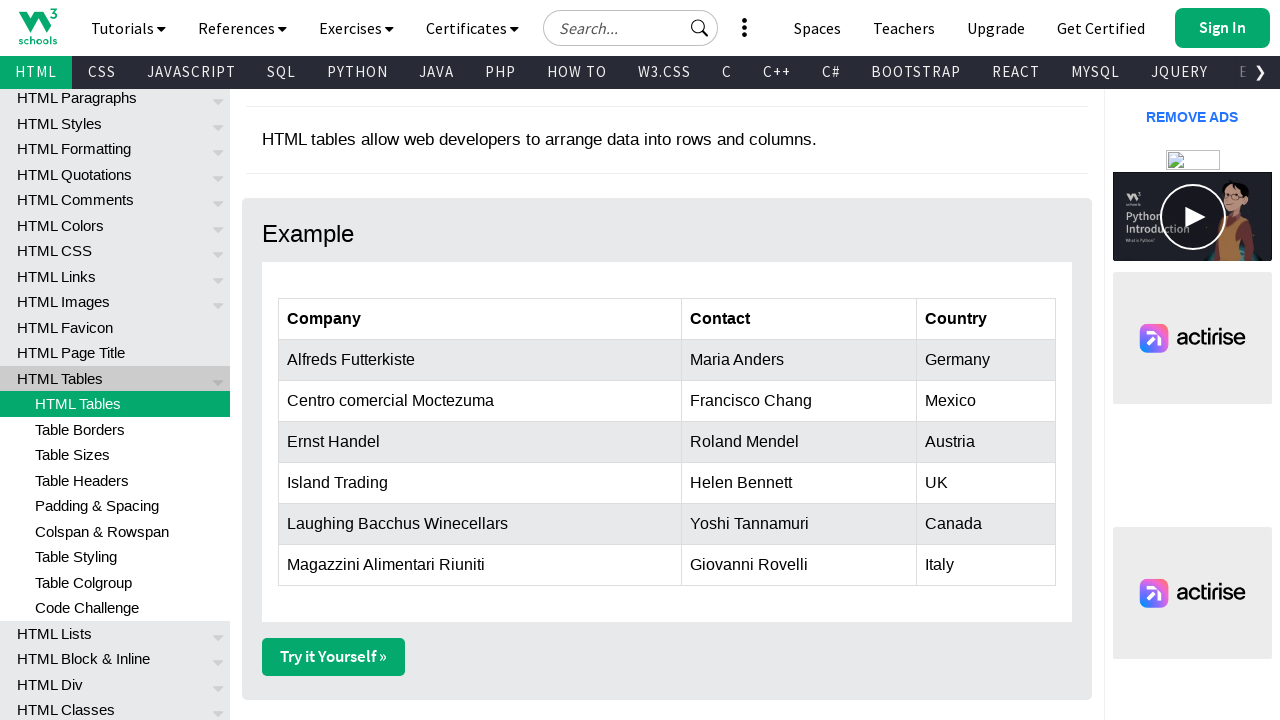

Located contact name element in row 3
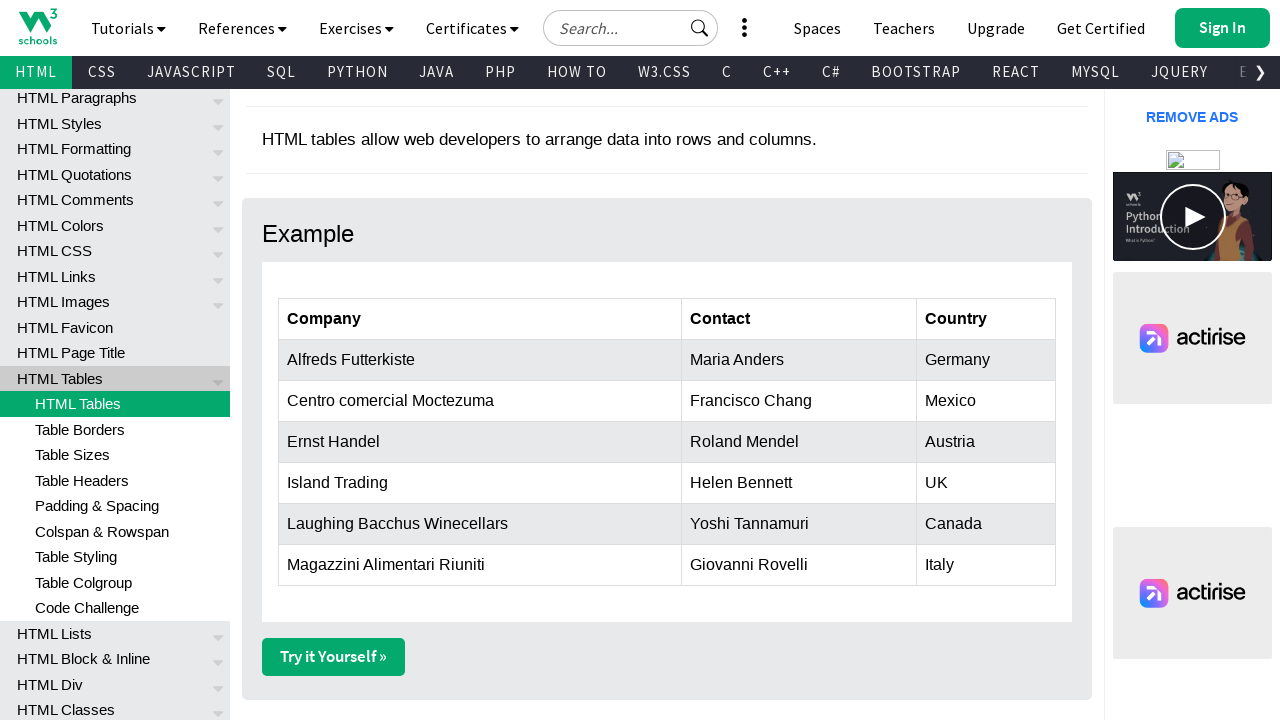

Scrolled contact name in row 3 into view
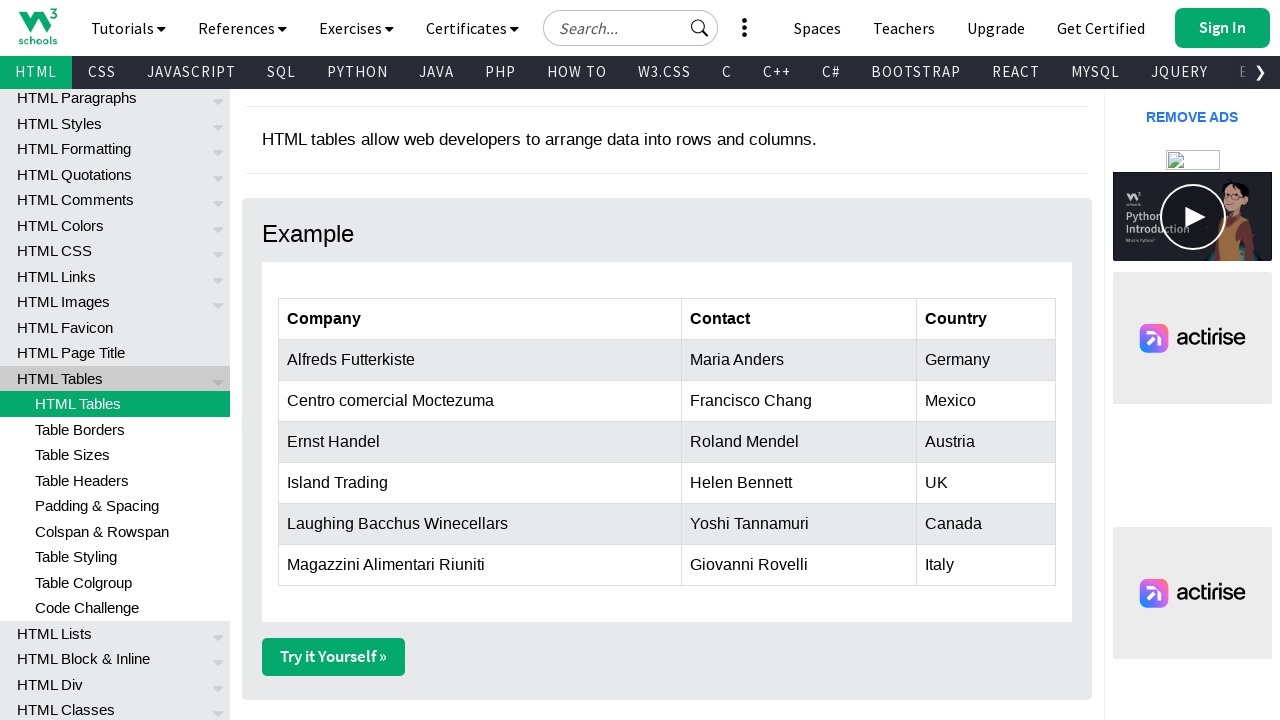

Waited for contact name cell in row 4
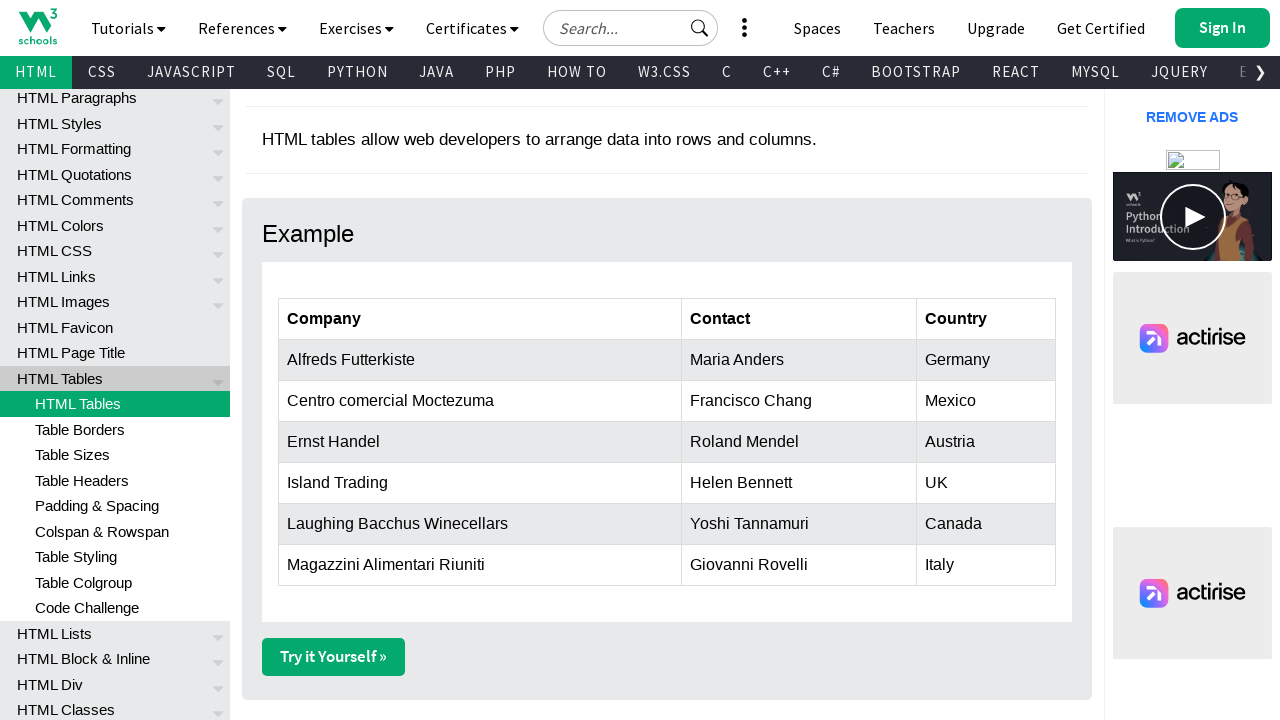

Located contact name element in row 4
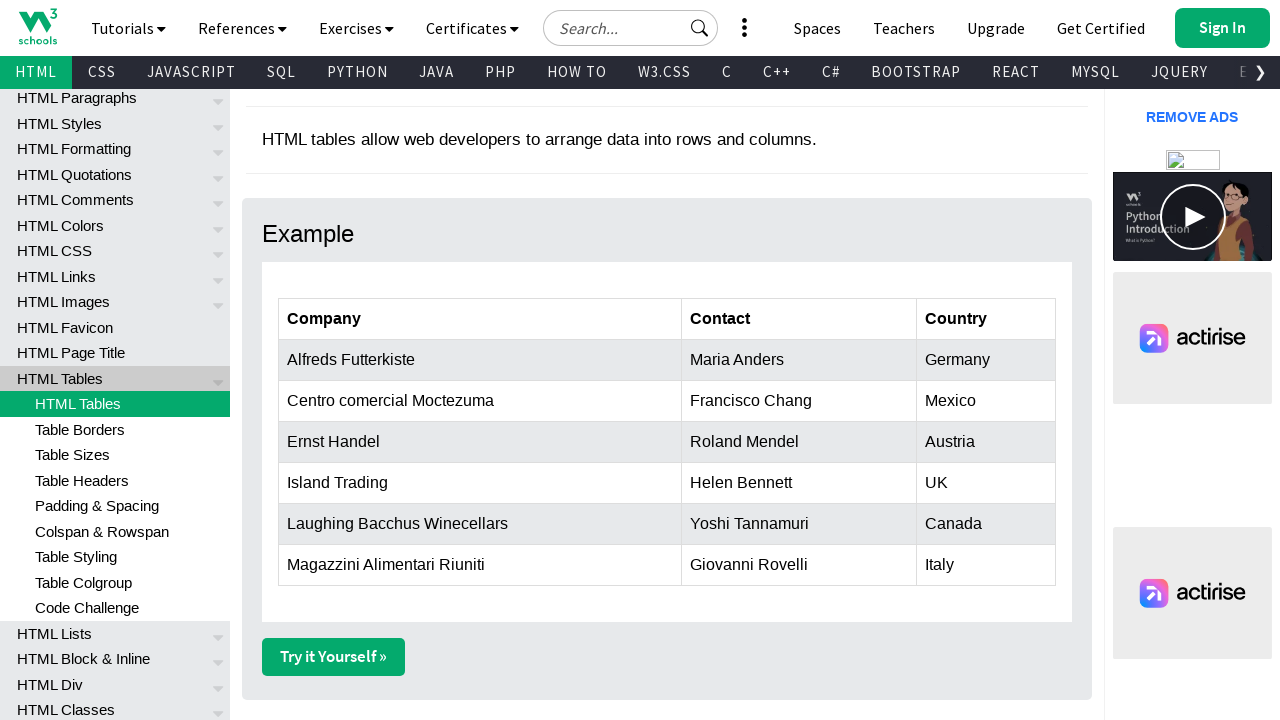

Scrolled contact name in row 4 into view
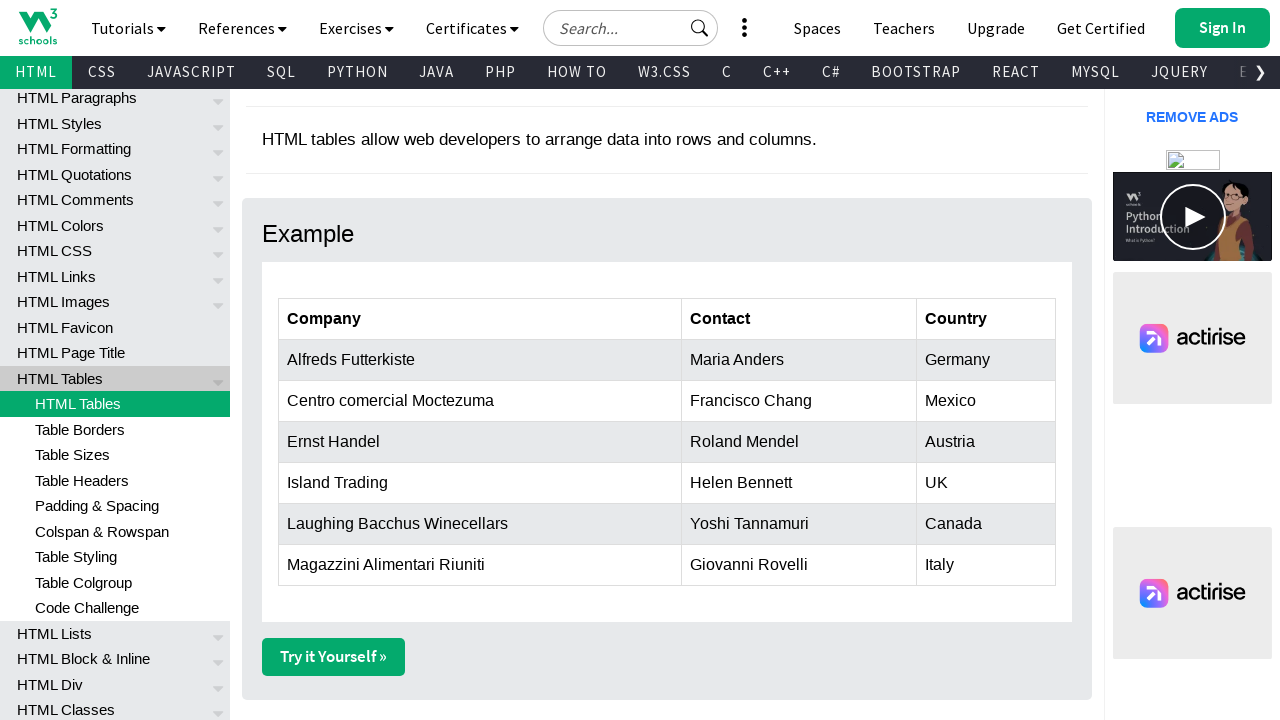

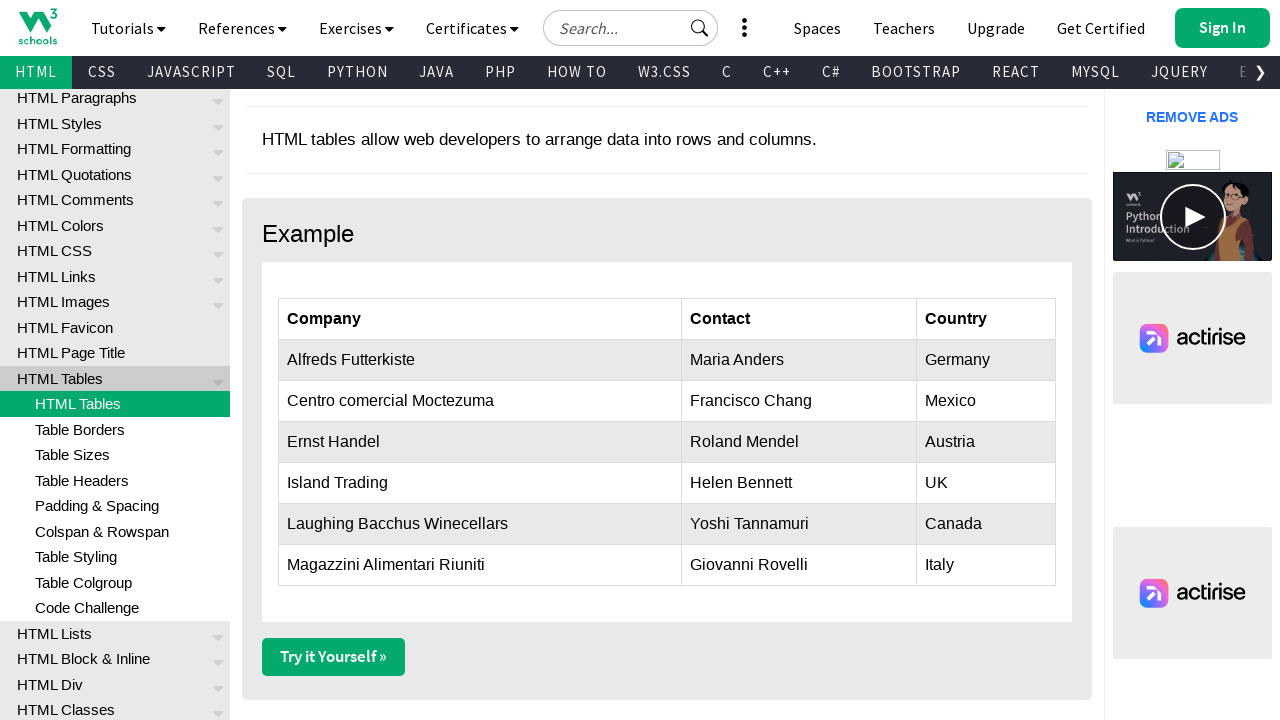